Tests iframe interaction on W3Schools try-it editor by switching to the result iframe and clicking a button

Starting URL: https://www.w3schools.com/js/tryit.asp?filename=tryjs_myfirst

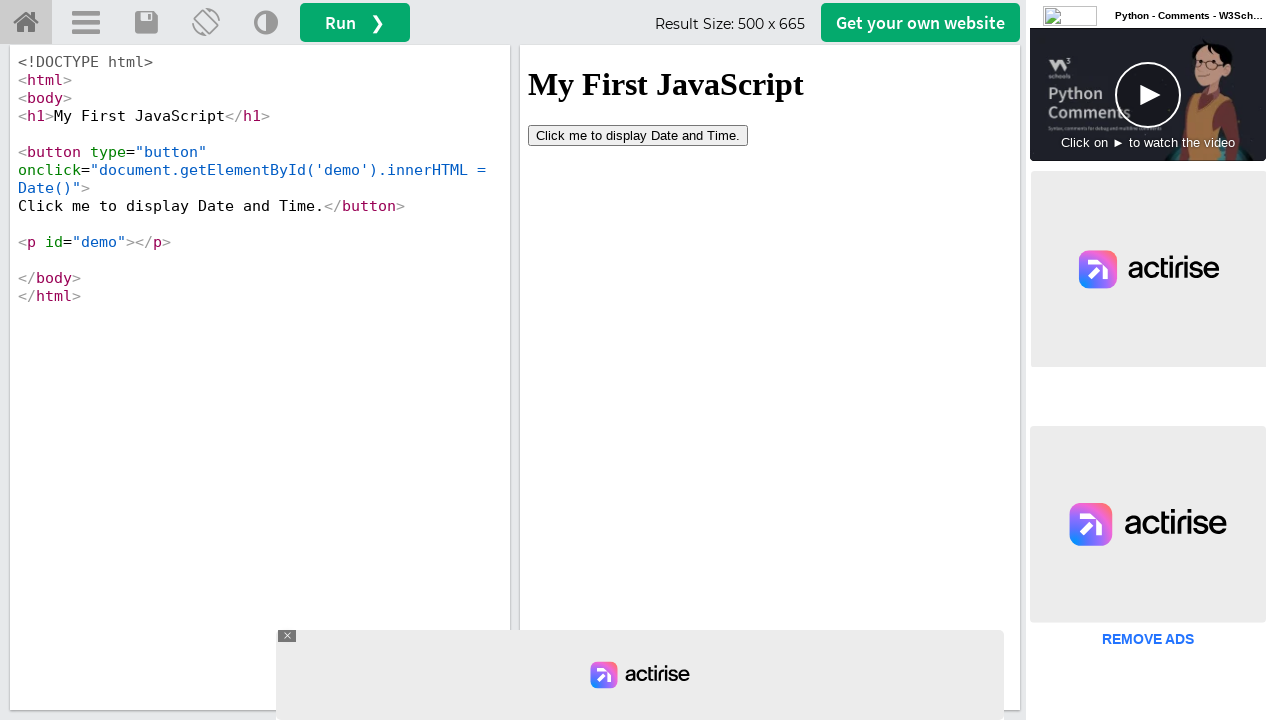

Switched to the result iframe
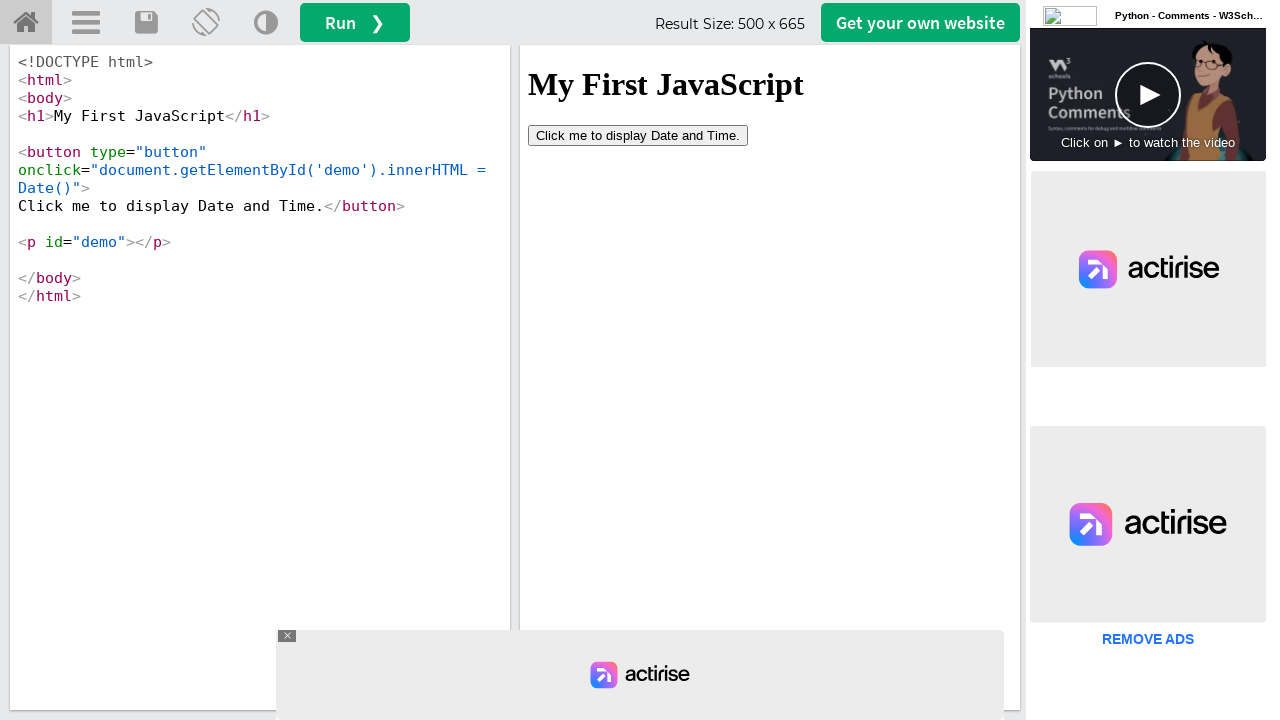

Clicked the 'Click me to' button inside the iframe at (638, 135) on xpath=//button[contains(text(),'Click me to')]
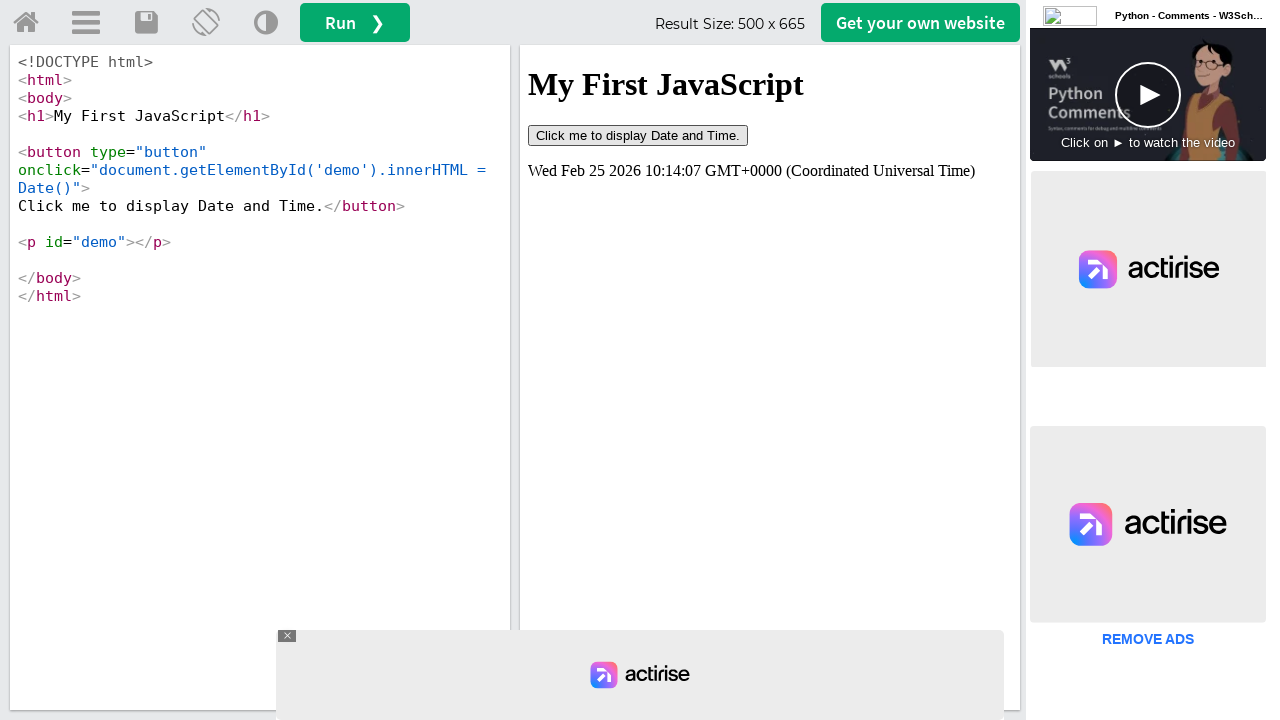

Waited 3 seconds to observe the button result
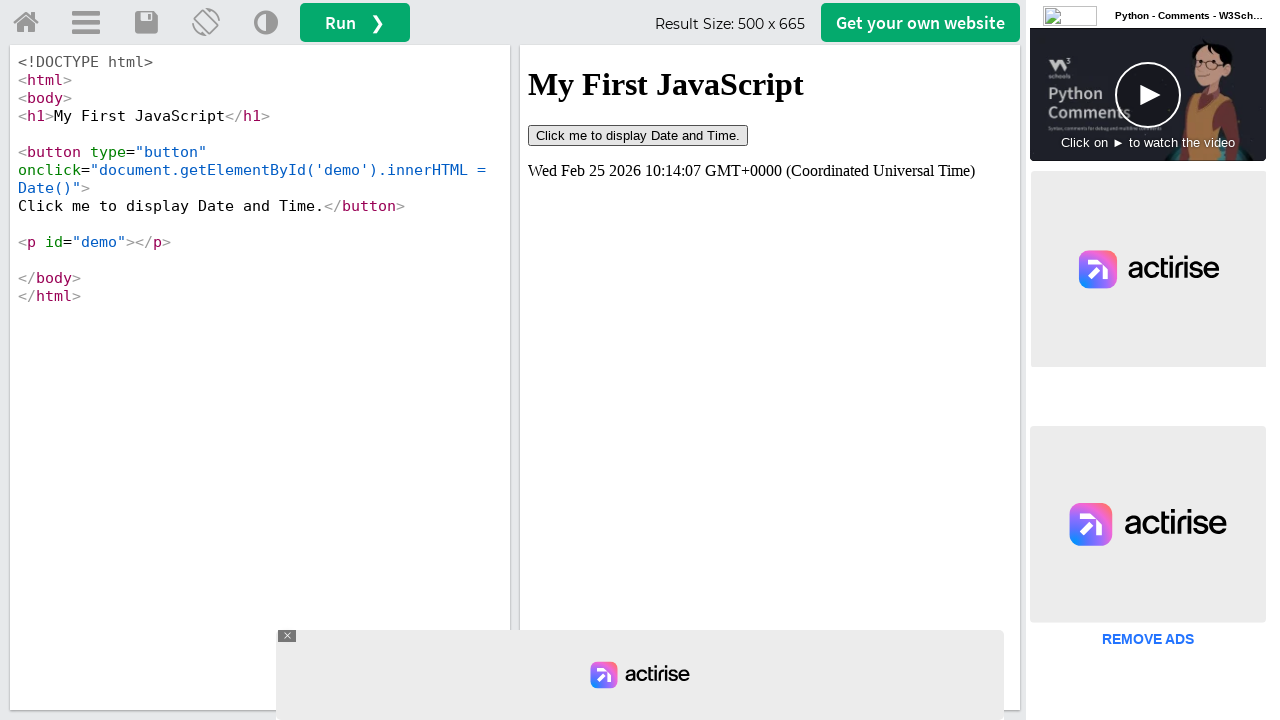

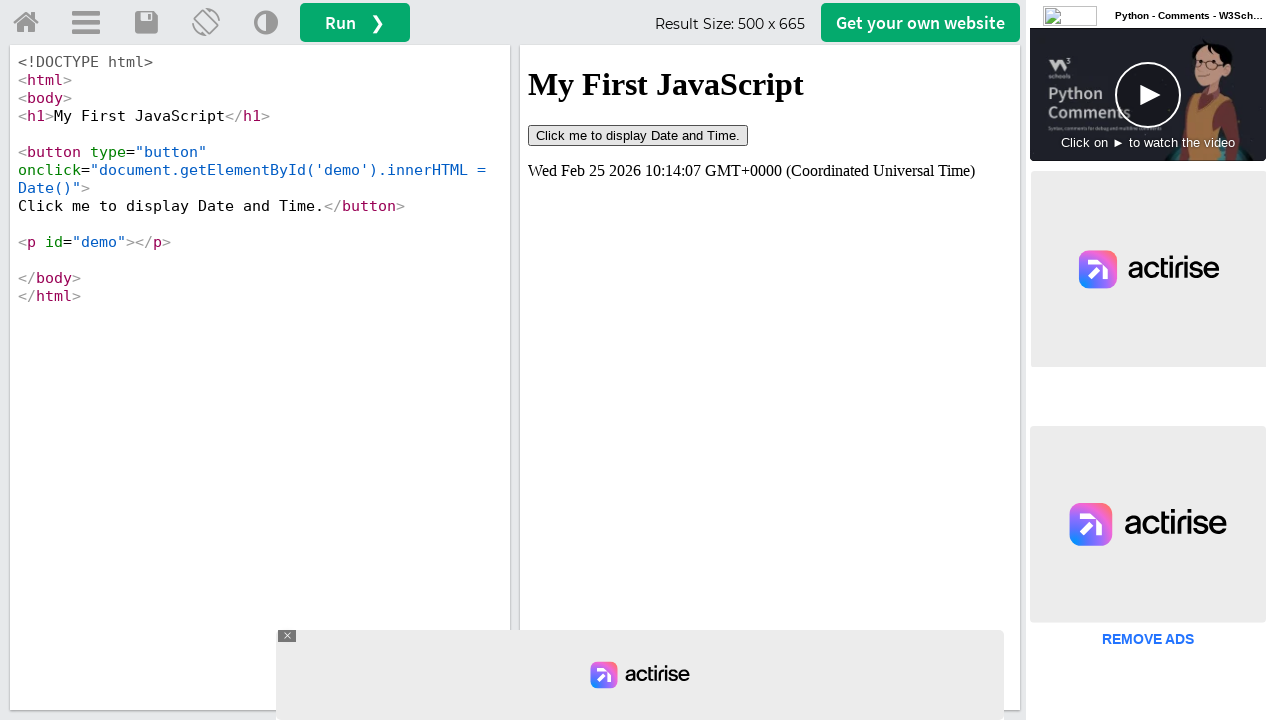